Tests React Semantic UI dropdown by selecting different names (Christian, Matt, Jenny Hess) from a selection dropdown

Starting URL: https://react.semantic-ui.com/maximize/dropdown-example-selection/

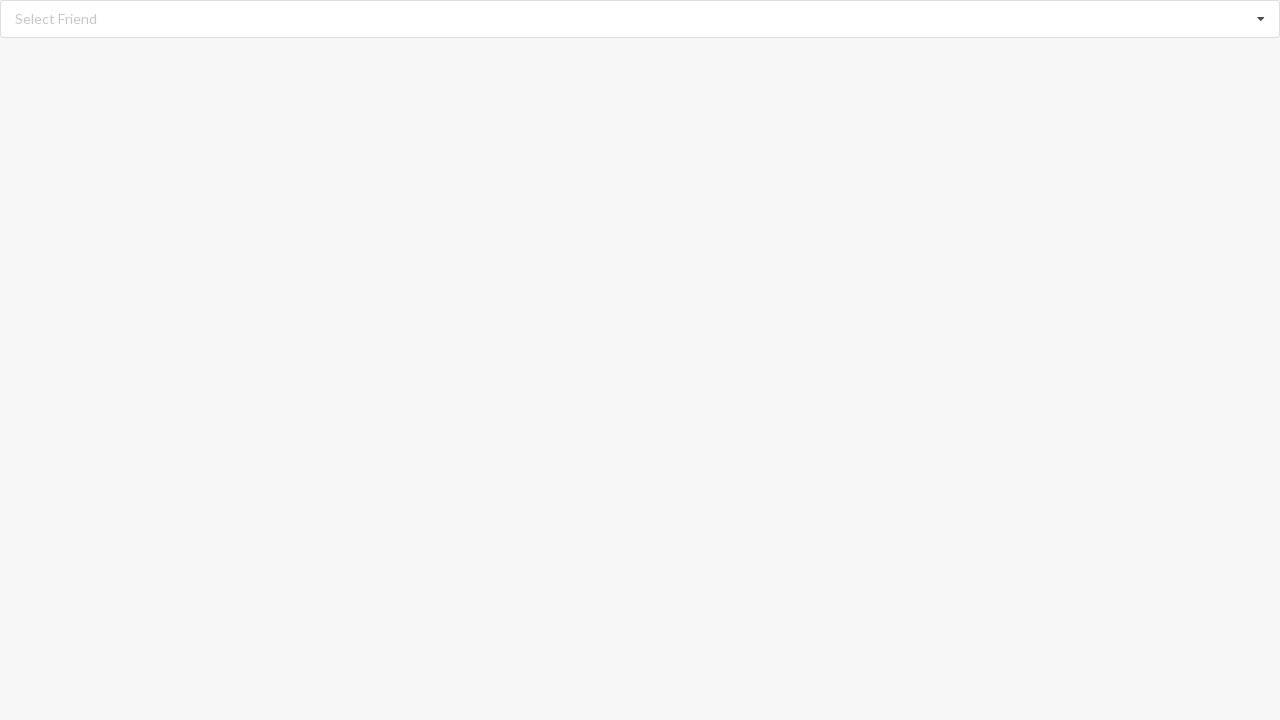

Clicked on dropdown to open options at (640, 19) on xpath=//div[@role='listbox']
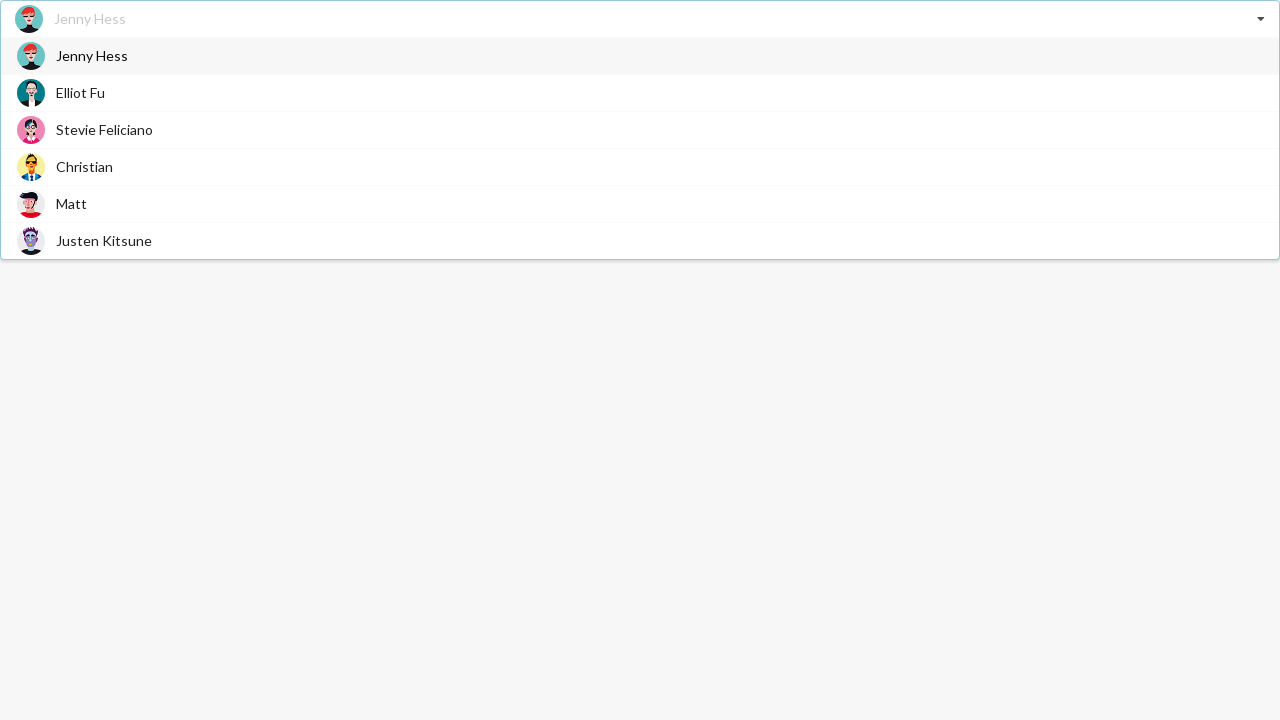

Dropdown options loaded
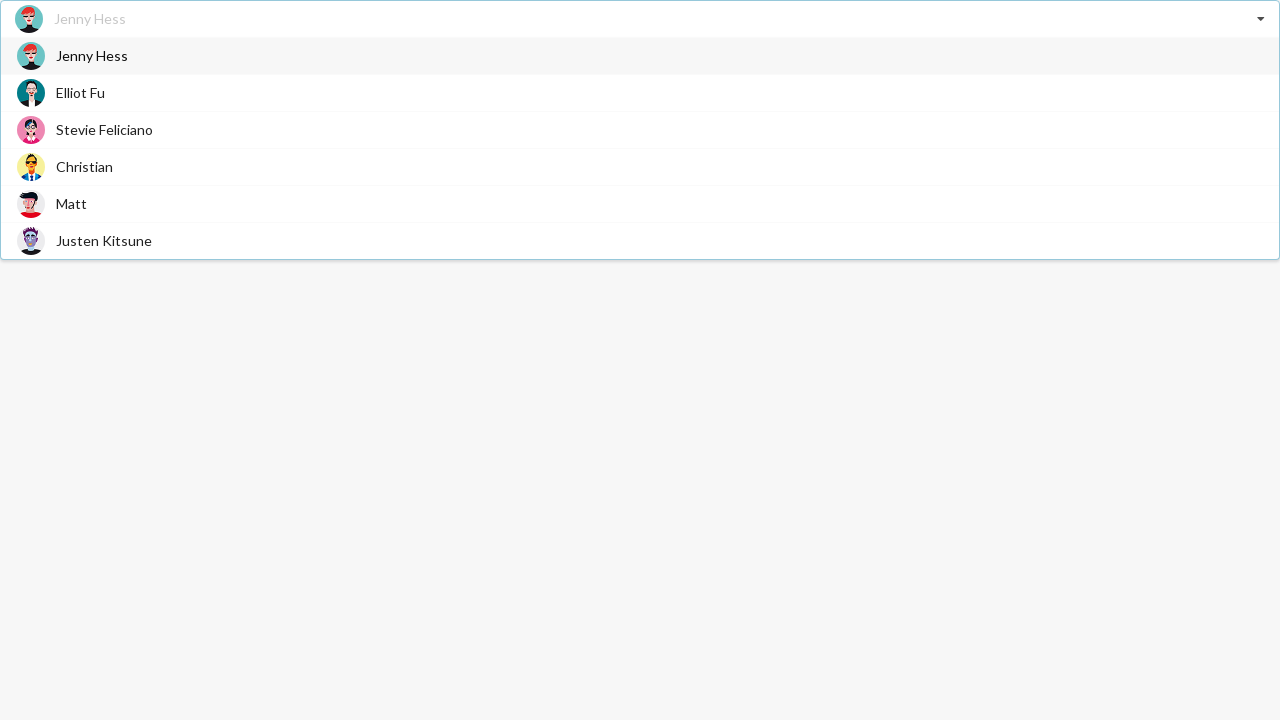

Selected 'Christian' from dropdown at (84, 166) on xpath=//div[@role='option']//span[text()='Christian']
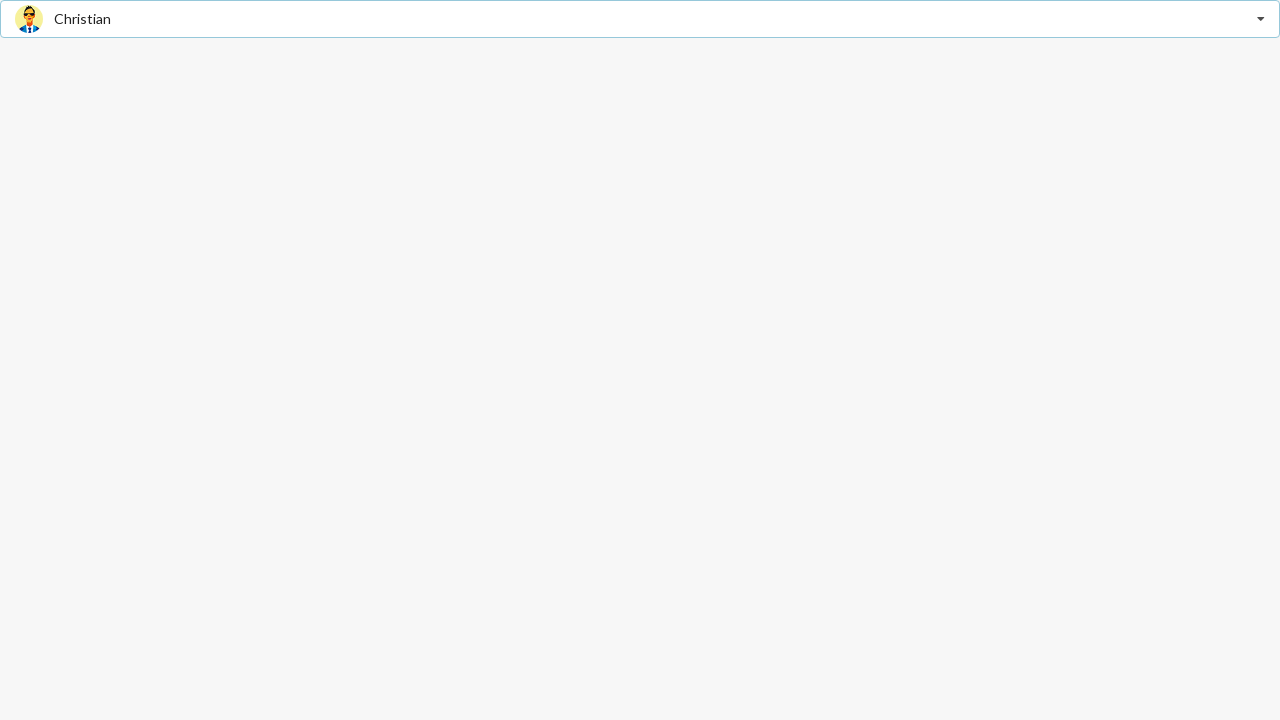

Waited 1 second after selecting Christian
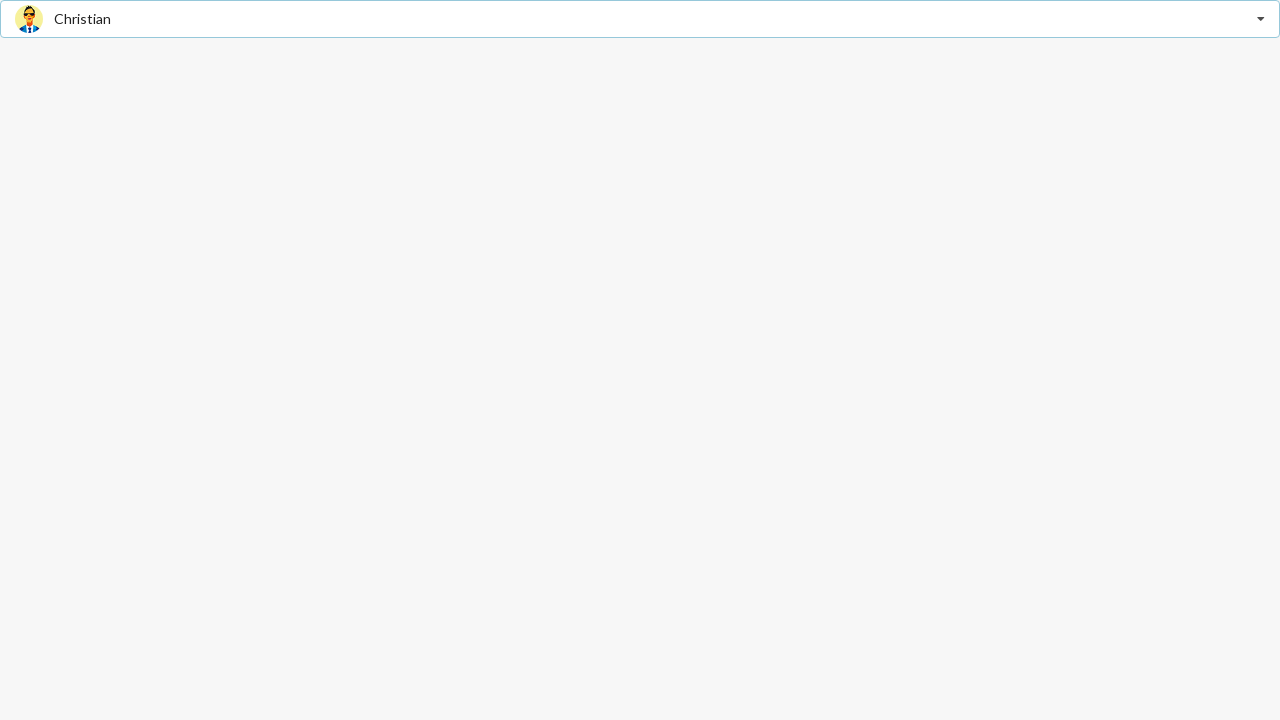

Clicked on dropdown to open options at (640, 19) on xpath=//div[@role='listbox']
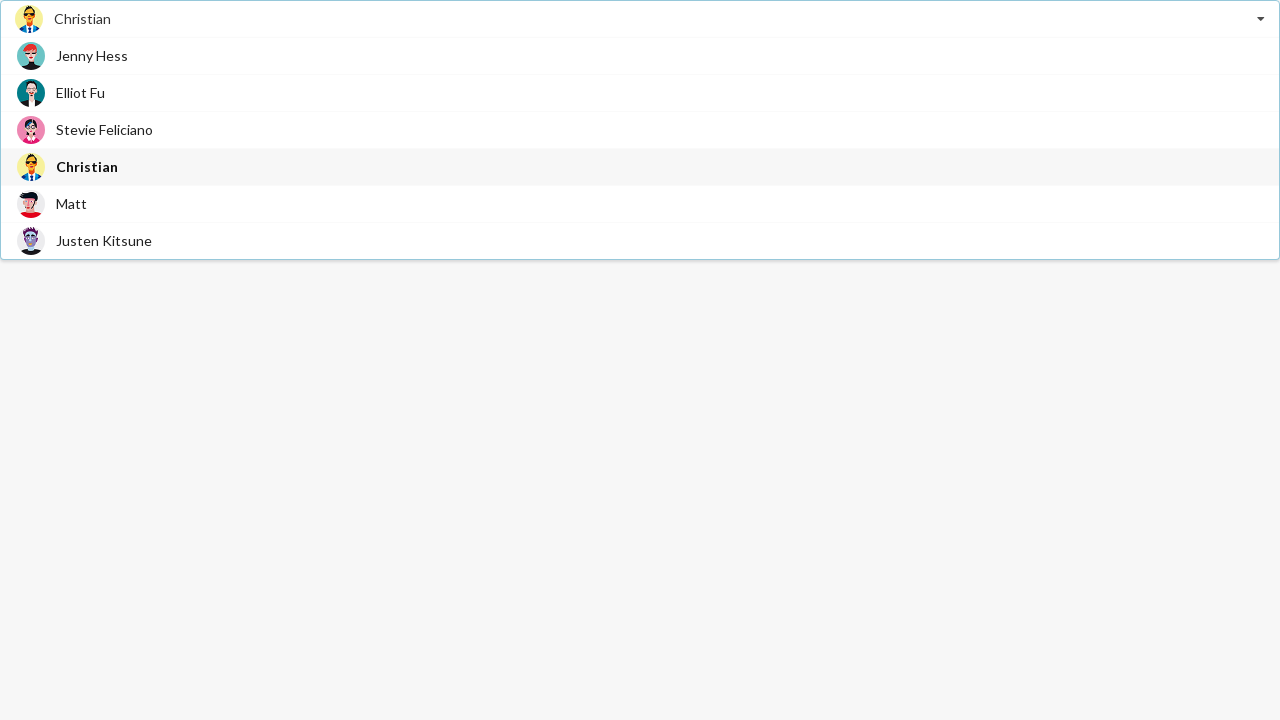

Dropdown options loaded
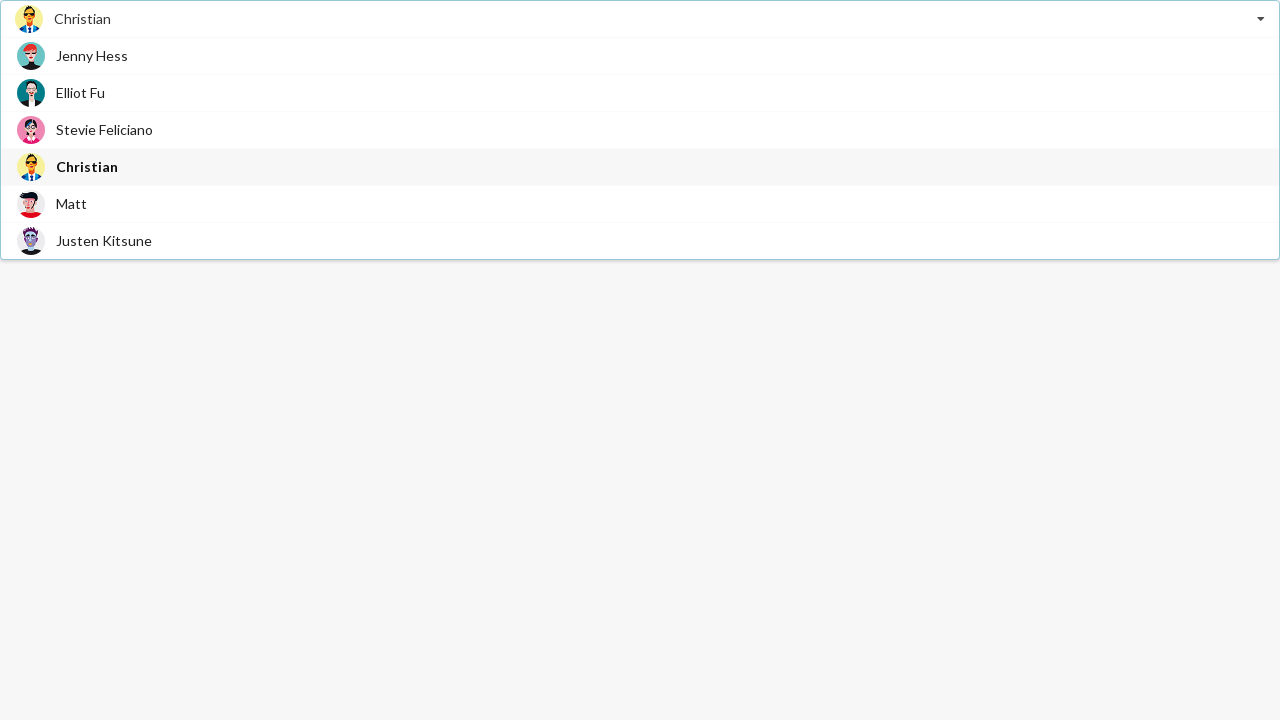

Selected 'Matt' from dropdown at (72, 204) on xpath=//div[@role='option']//span[text()='Matt']
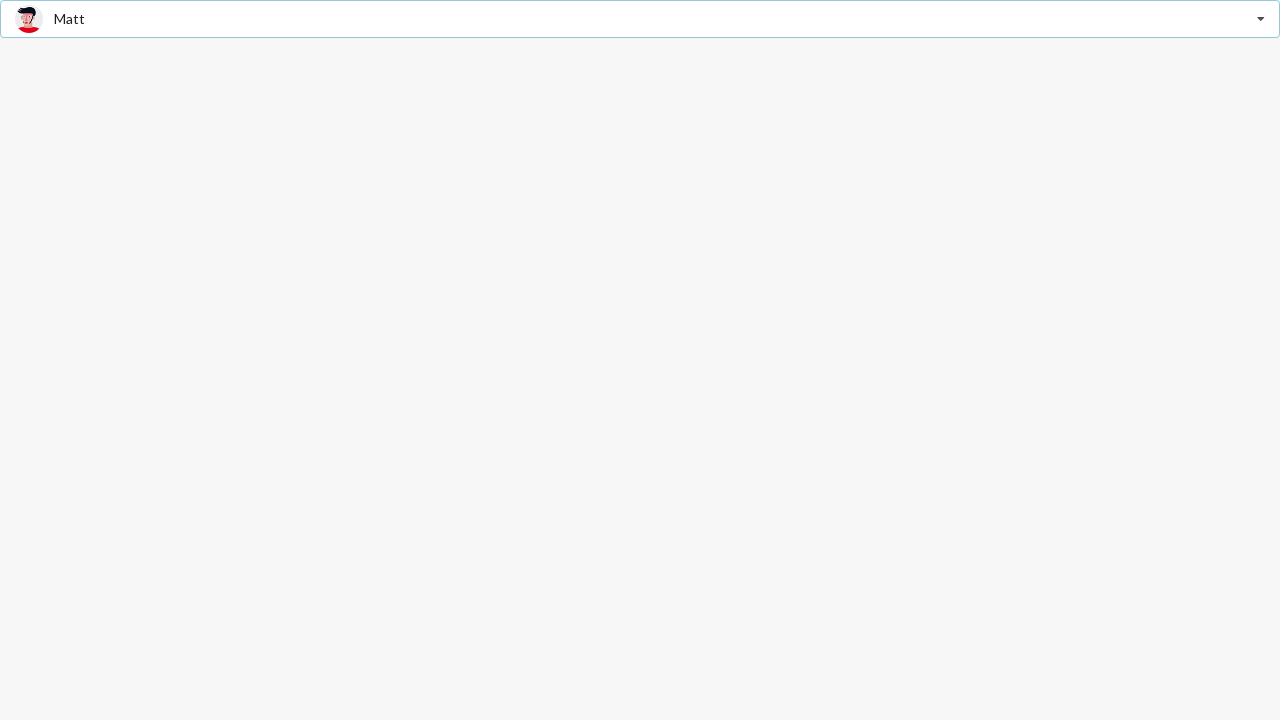

Waited 1 second after selecting Matt
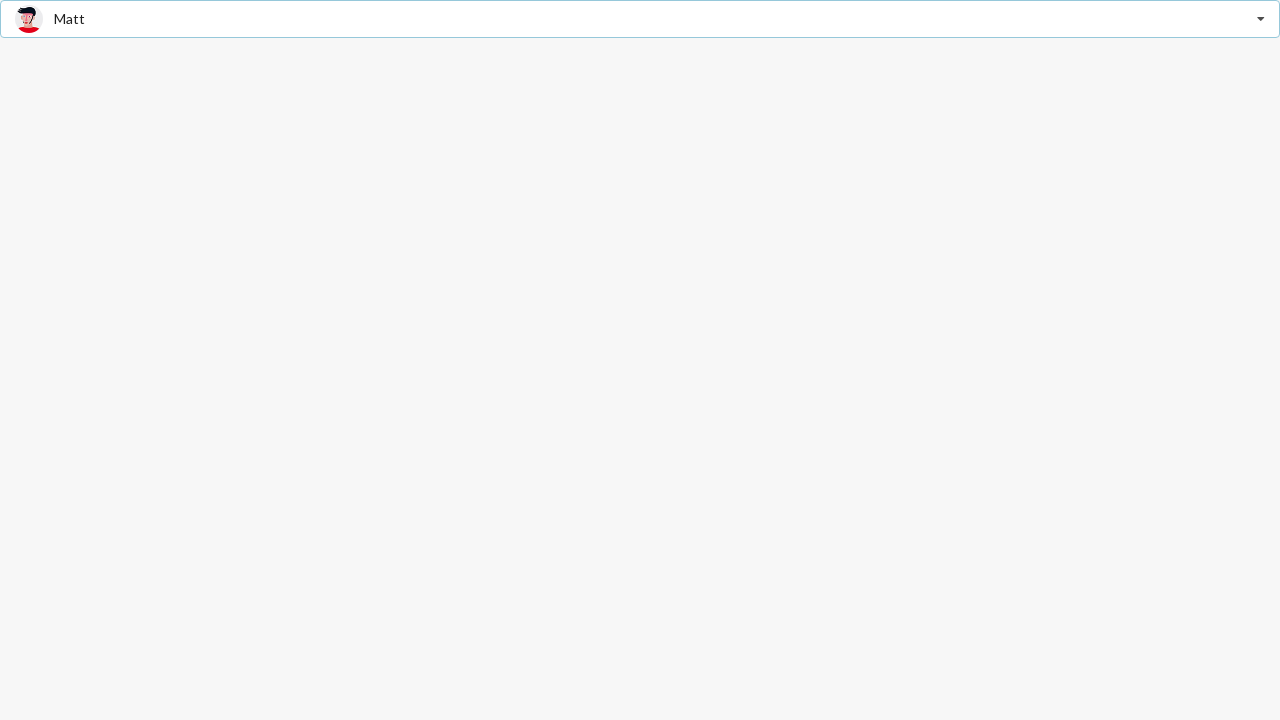

Clicked on dropdown to open options at (640, 19) on xpath=//div[@role='listbox']
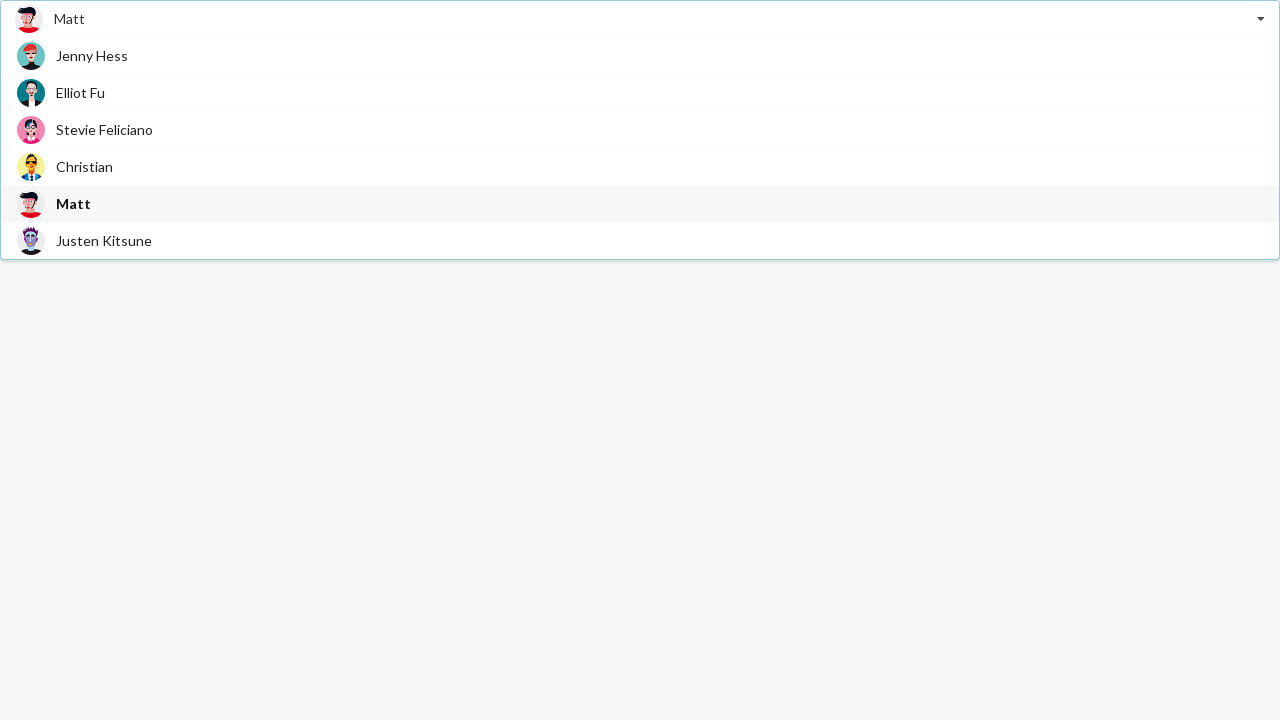

Dropdown options loaded
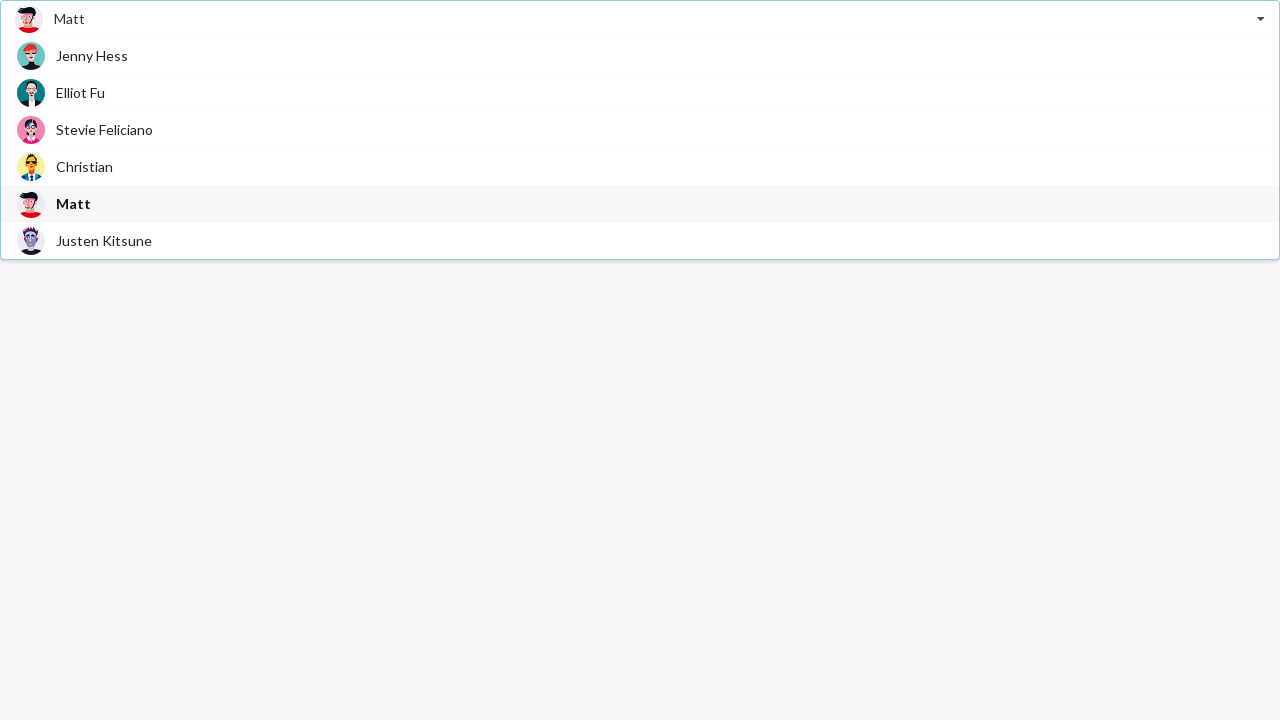

Selected 'Jenny Hess' from dropdown at (92, 56) on xpath=//div[@role='option']//span[text()='Jenny Hess']
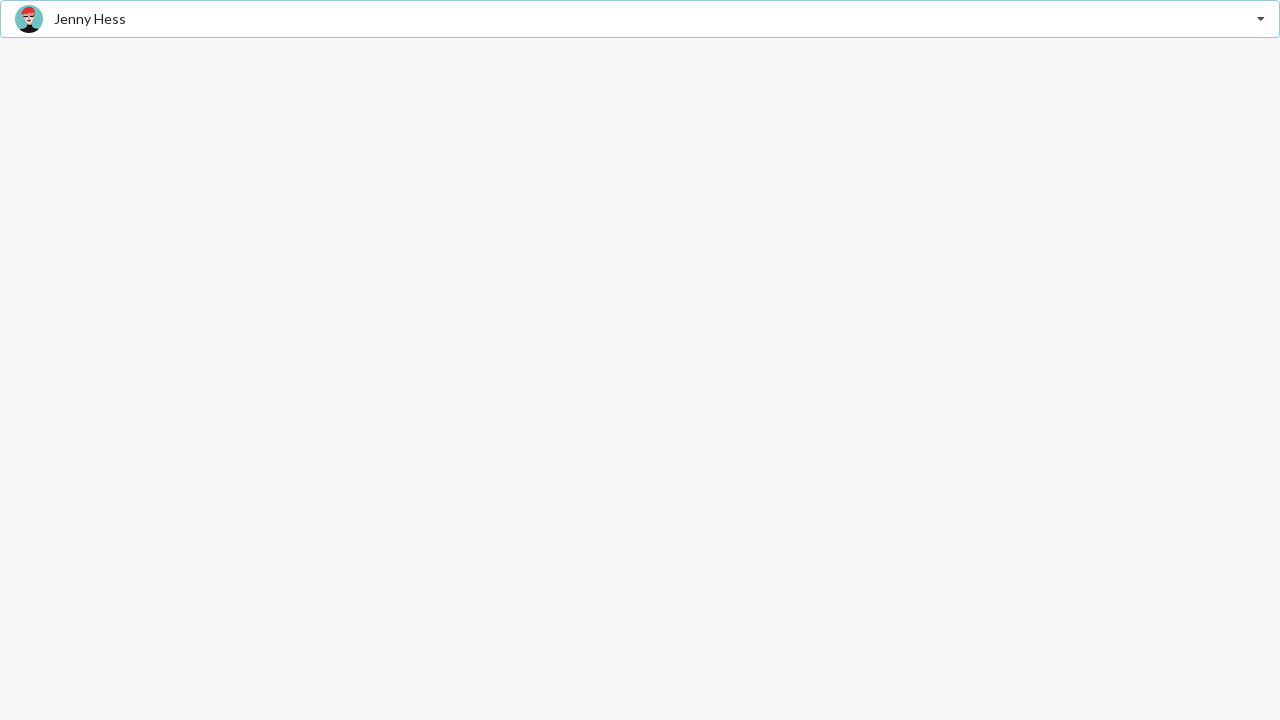

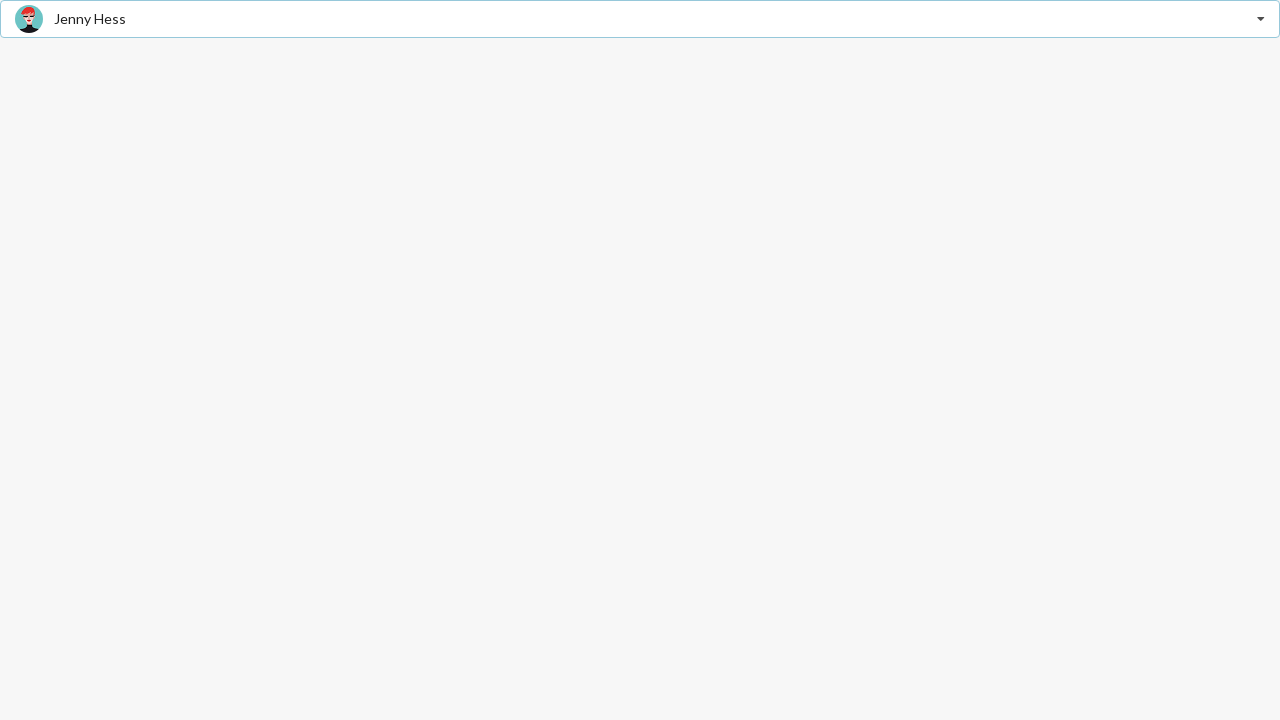